Tests registration form by identifying required fields based on label asterisks and filling them

Starting URL: http://suninjuly.github.io/registration2.html

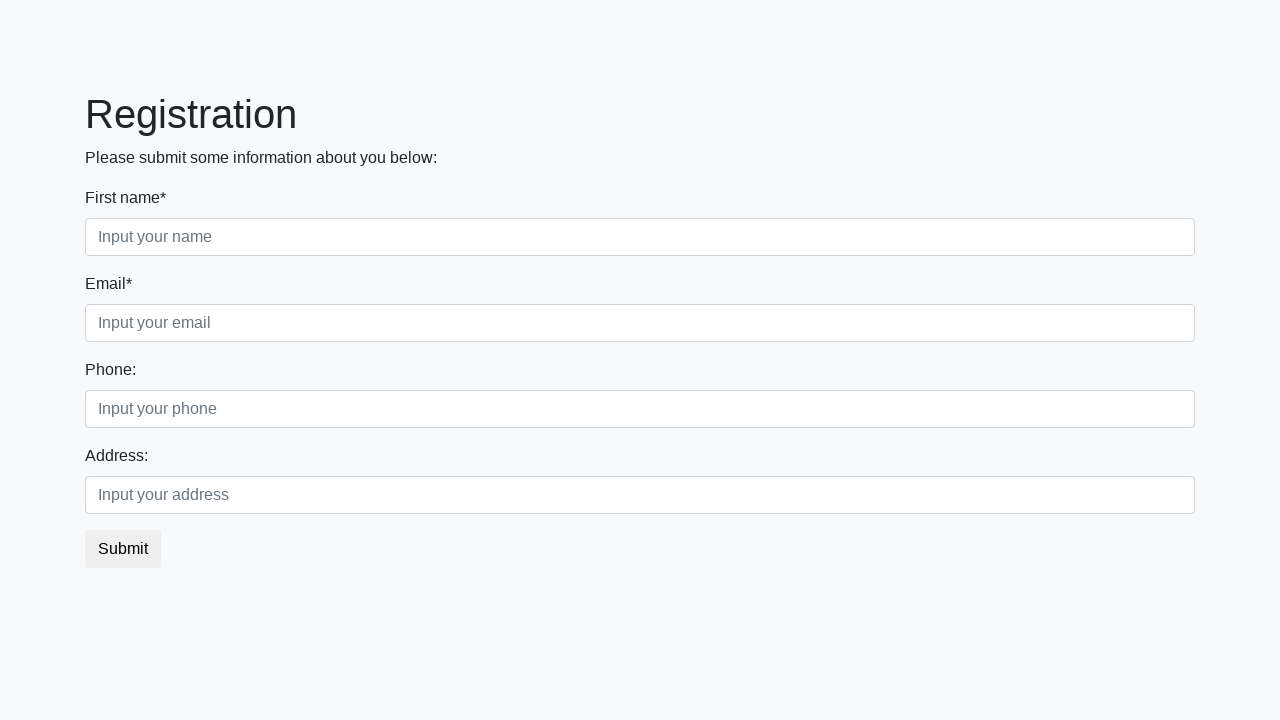

Navigated to registration form at http://suninjuly.github.io/registration2.html
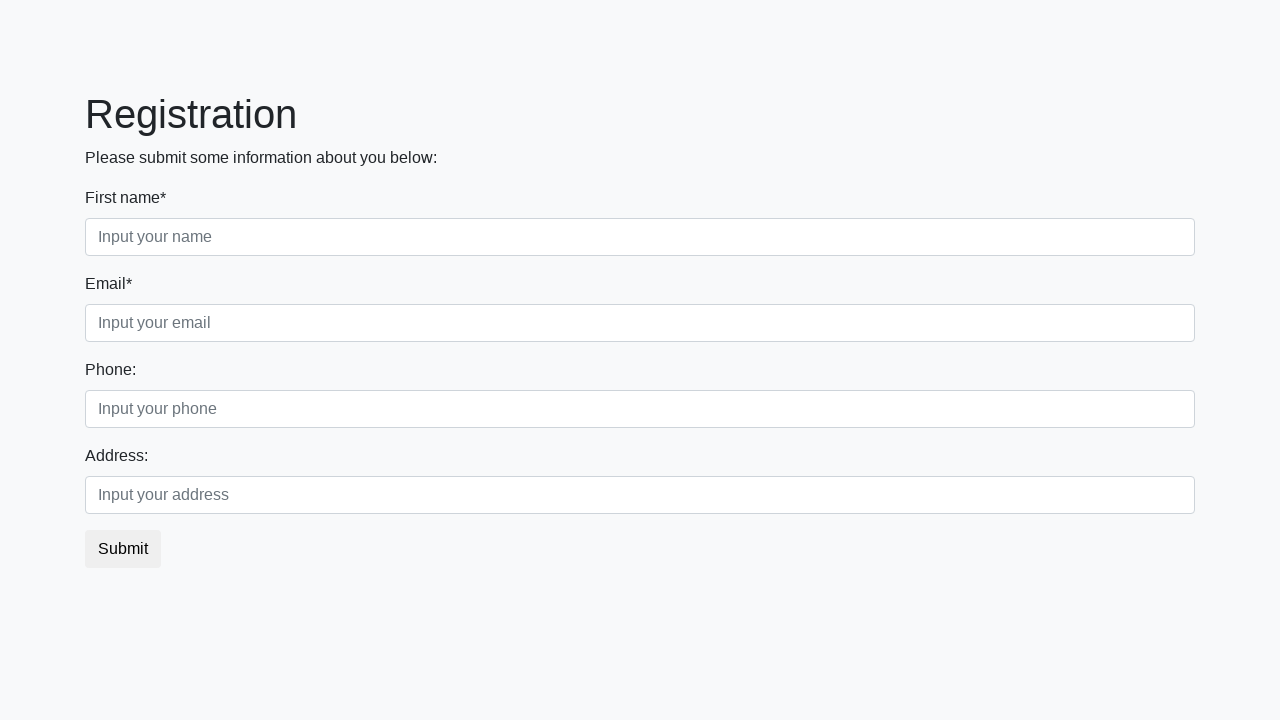

Located all input fields on the form
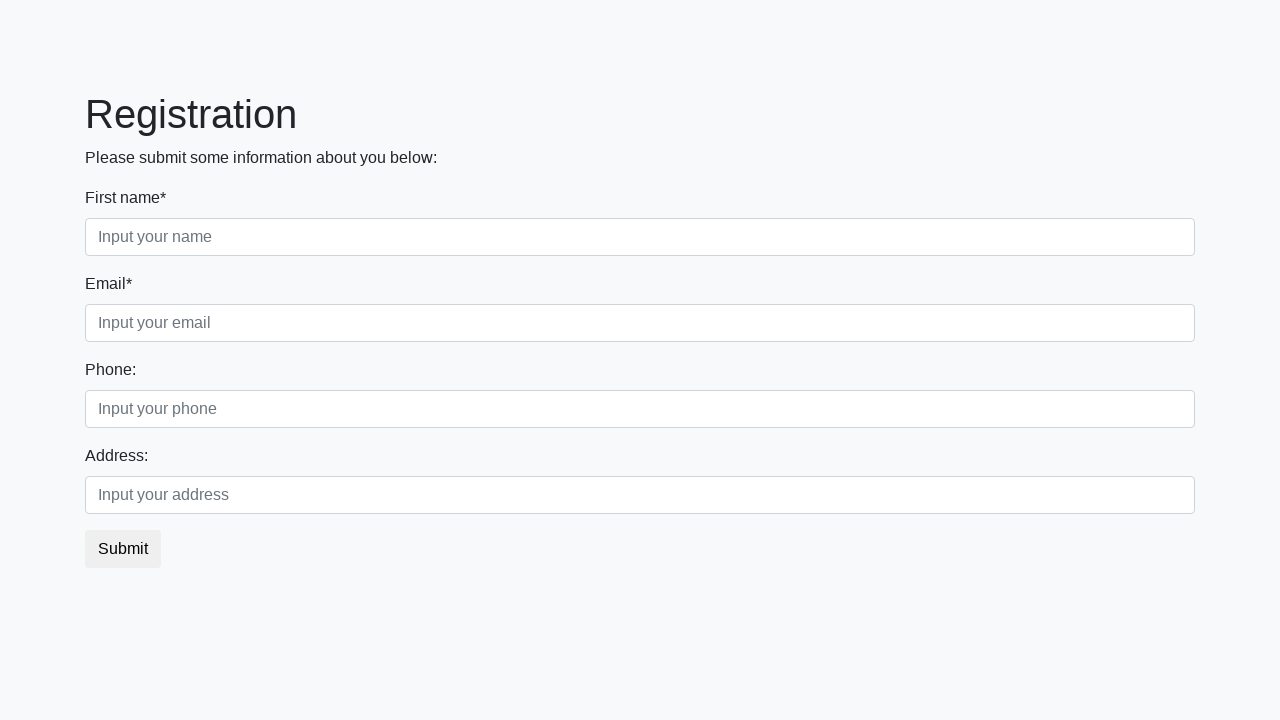

Located all label elements on the form
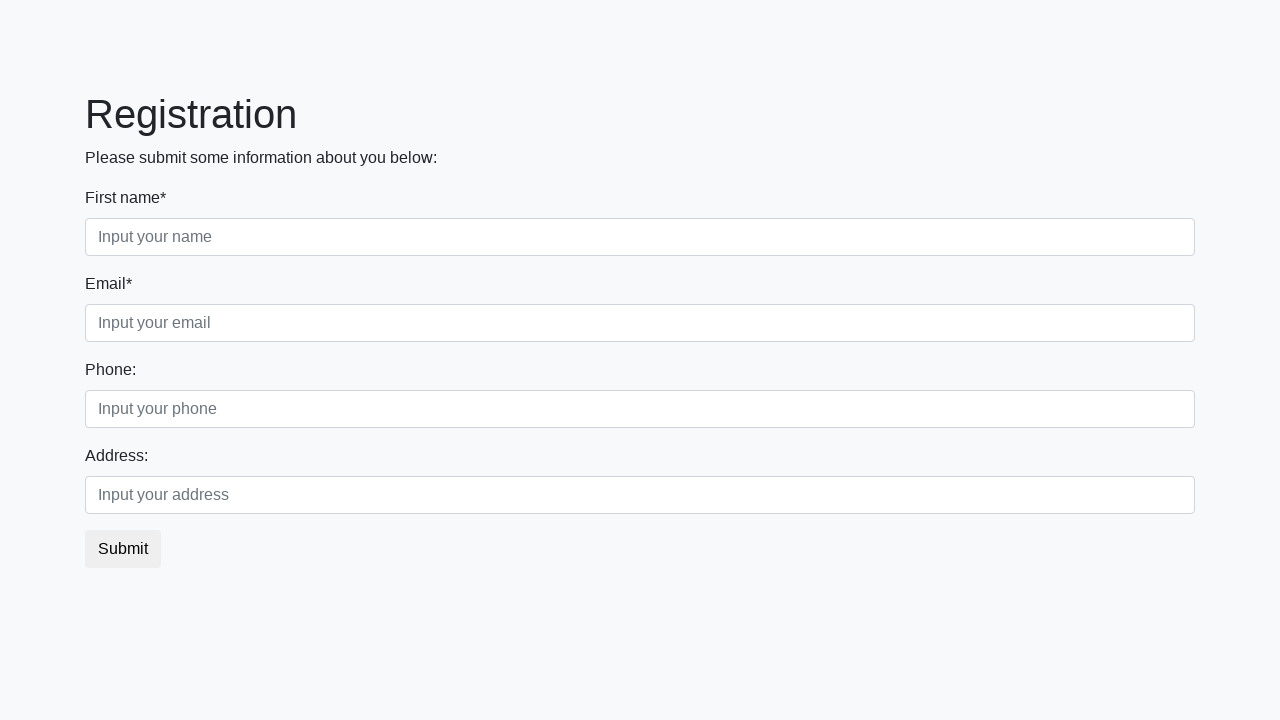

Filled required field 'First name*' with 'RequiredField' on input >> nth=0
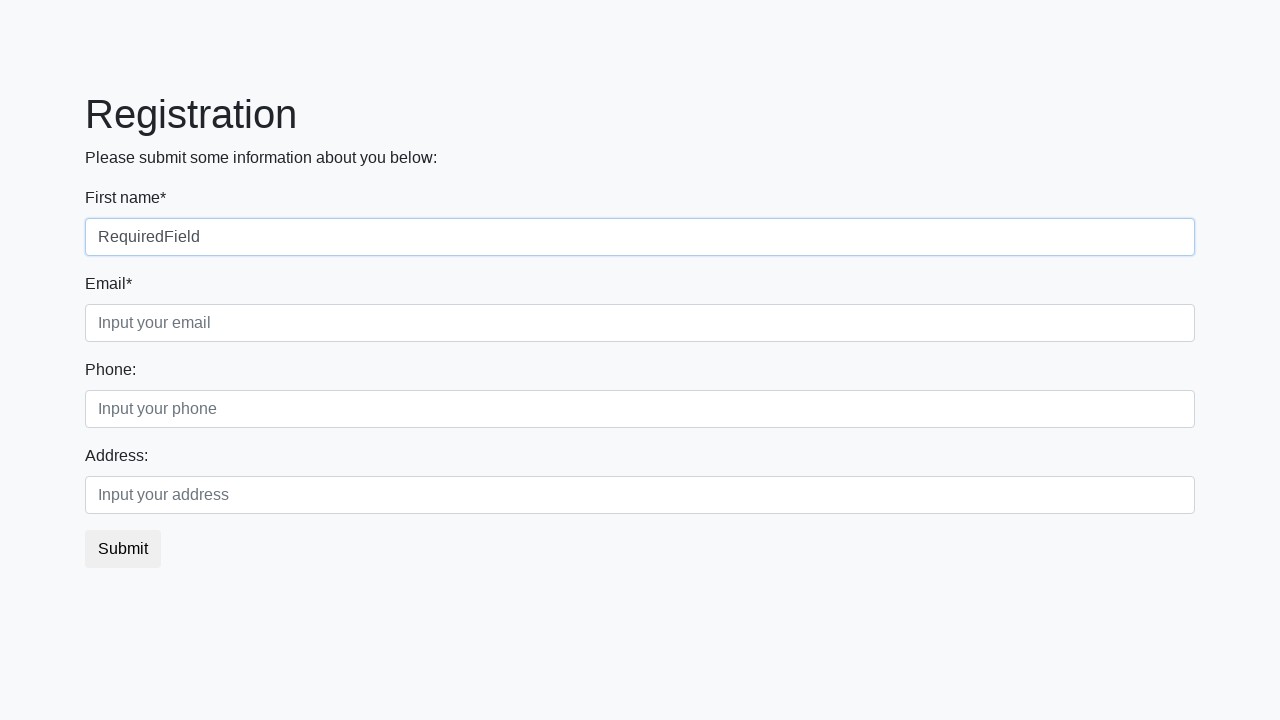

Filled required field 'Email*' with 'RequiredField' on input >> nth=1
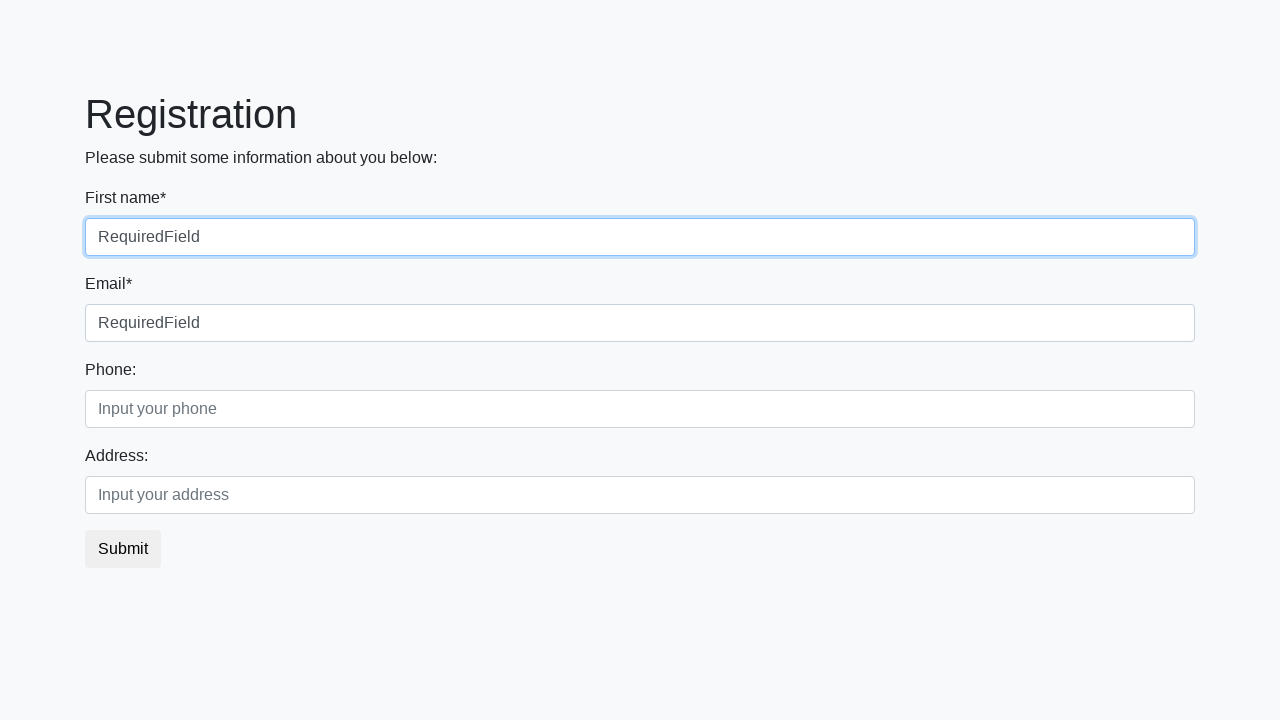

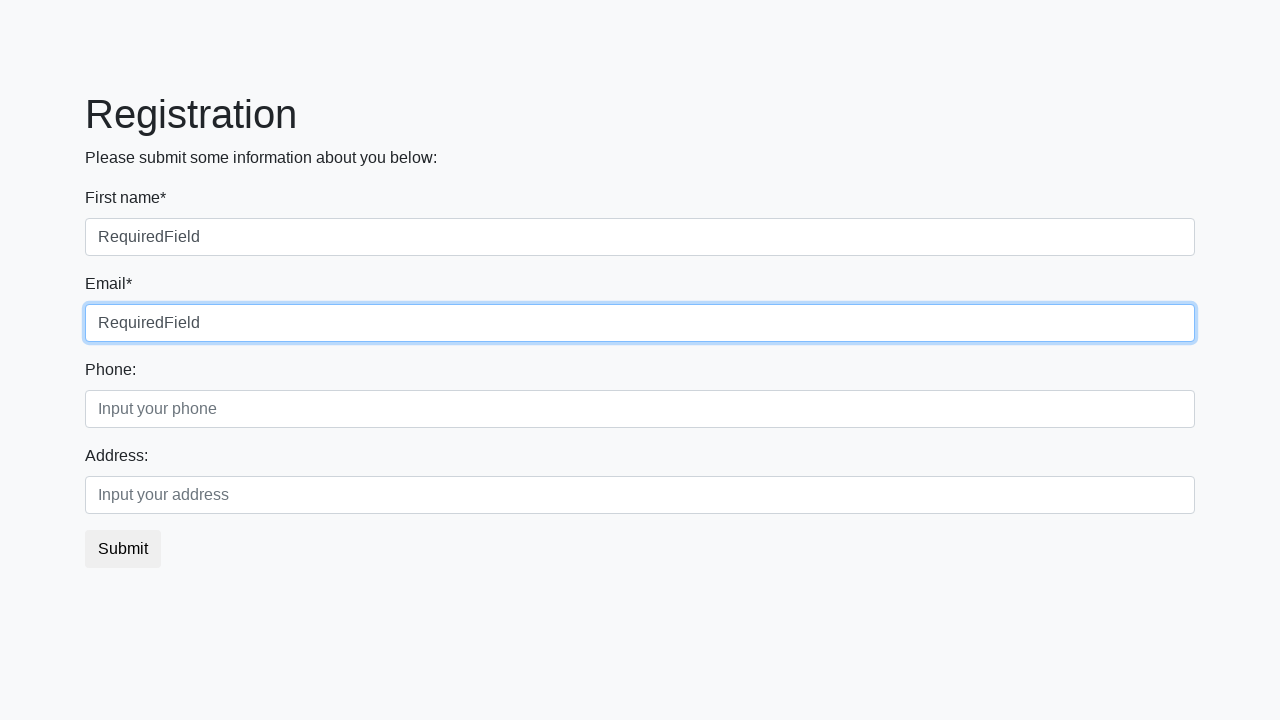